Tests clicking a button that triggers a JavaScript confirm dialog, first dismissing it then accepting it, and verifying the result messages.

Starting URL: https://the-internet.herokuapp.com/javascript_alerts

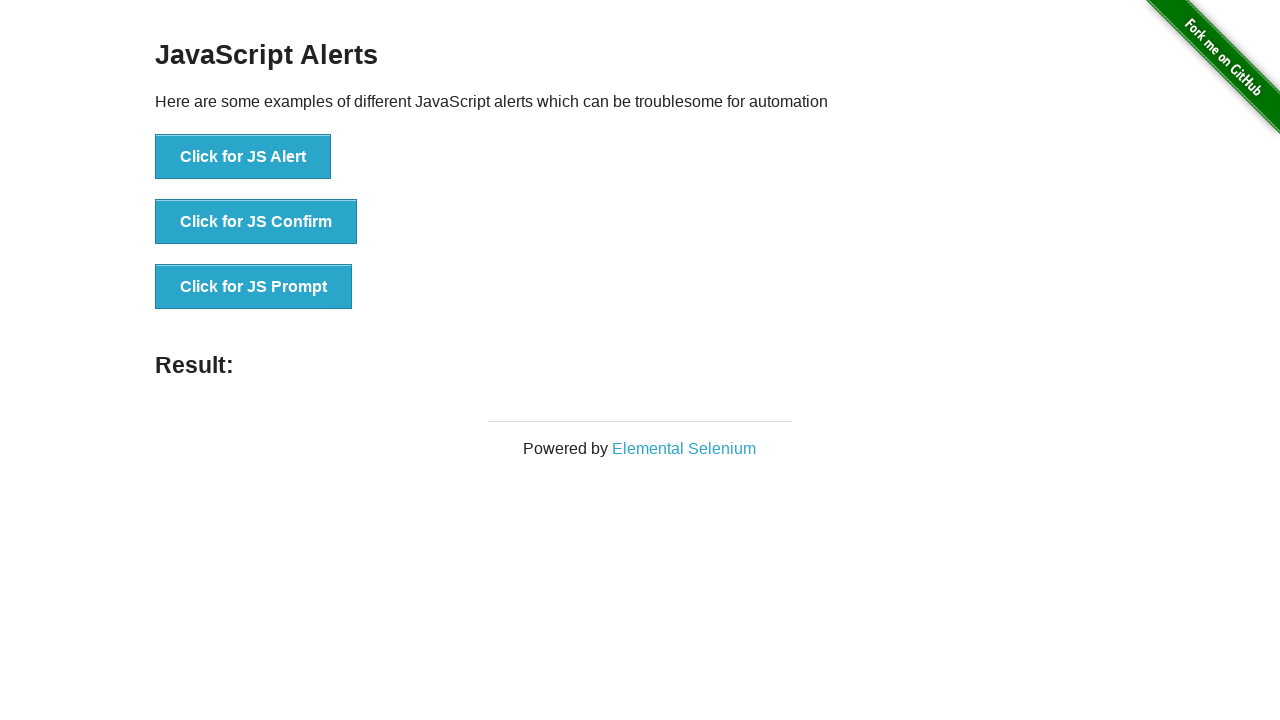

Set up dialog handler to dismiss the confirm dialog
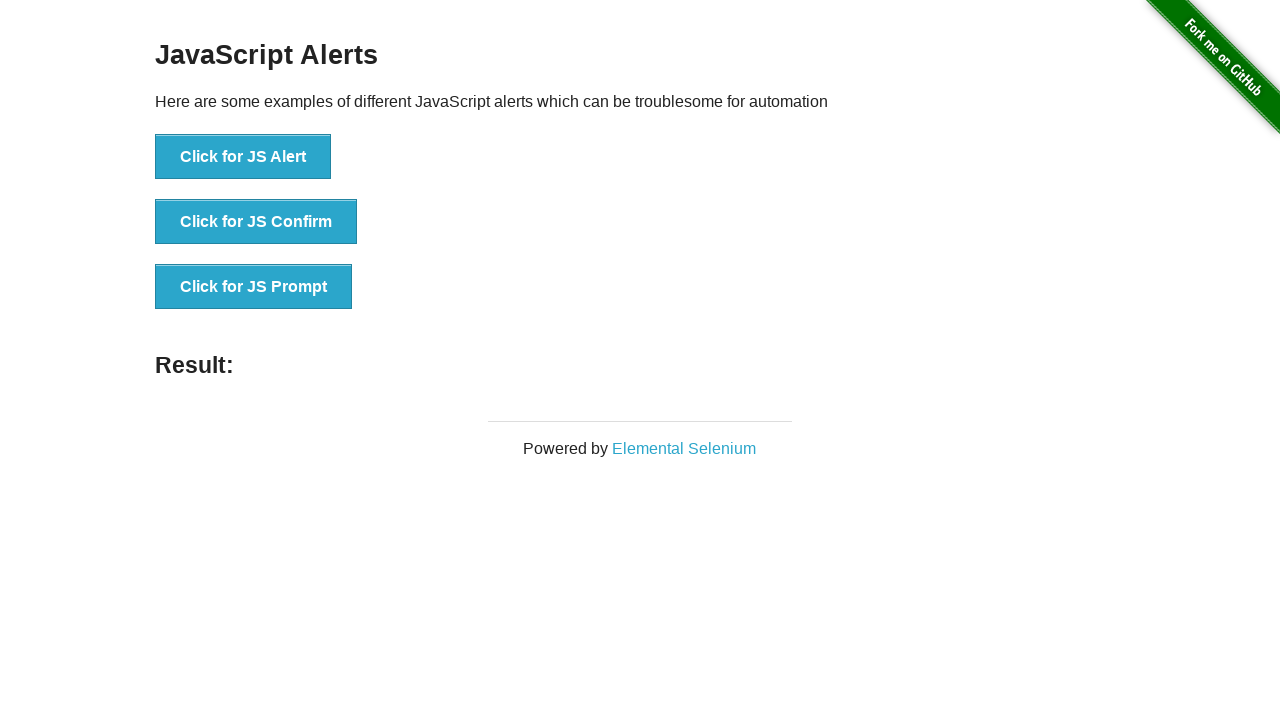

Clicked the JS Confirm button to trigger confirm dialog at (256, 222) on button[onclick='jsConfirm()']
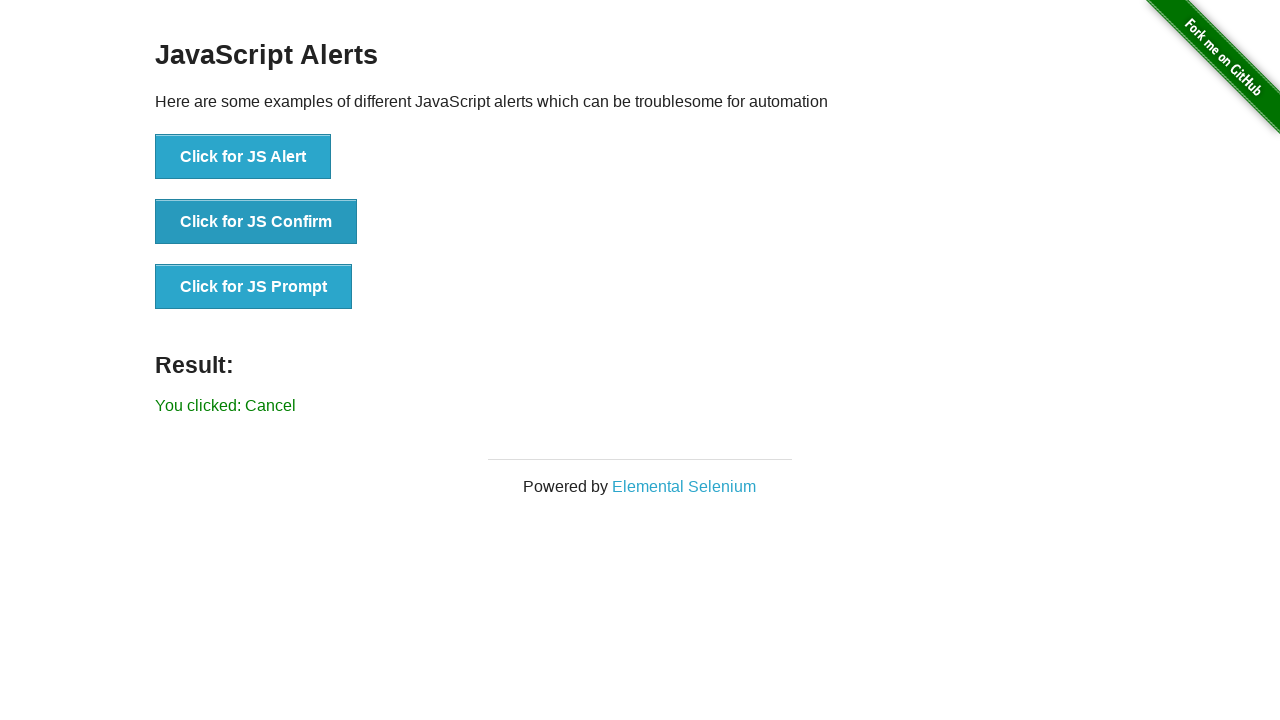

Confirm dialog was dismissed and result message appeared
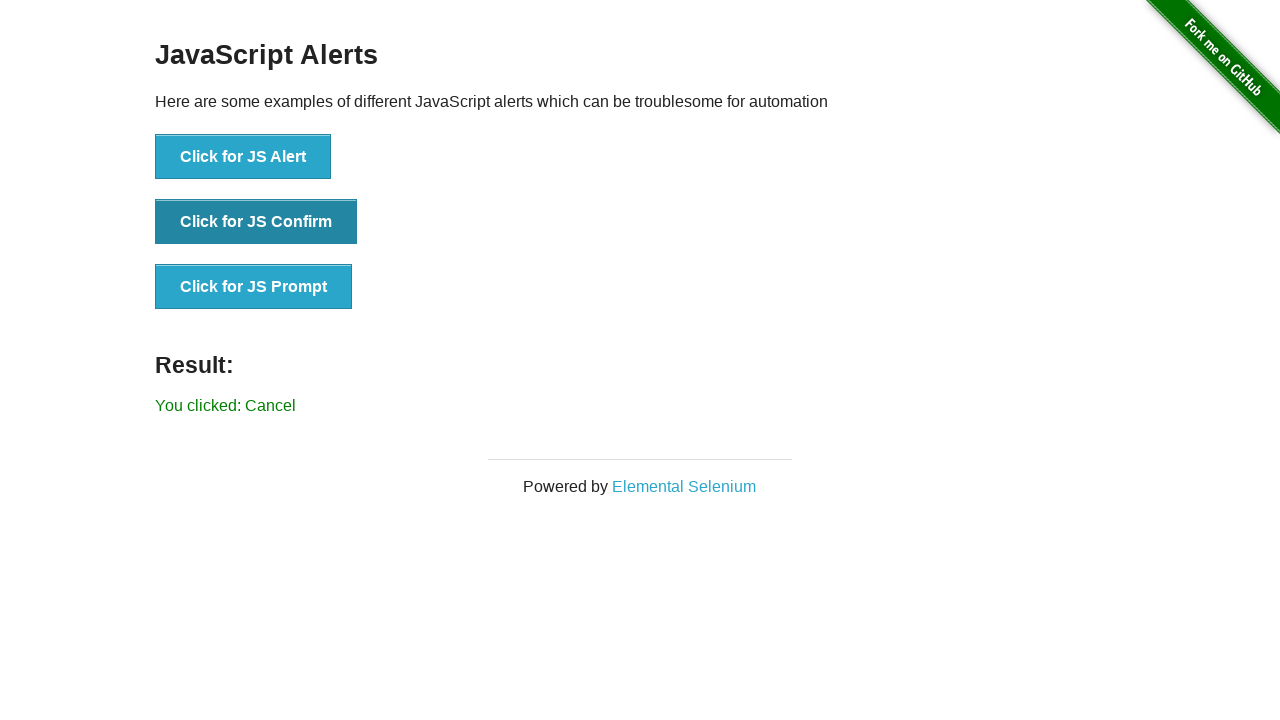

Set up dialog handler to accept the confirm dialog
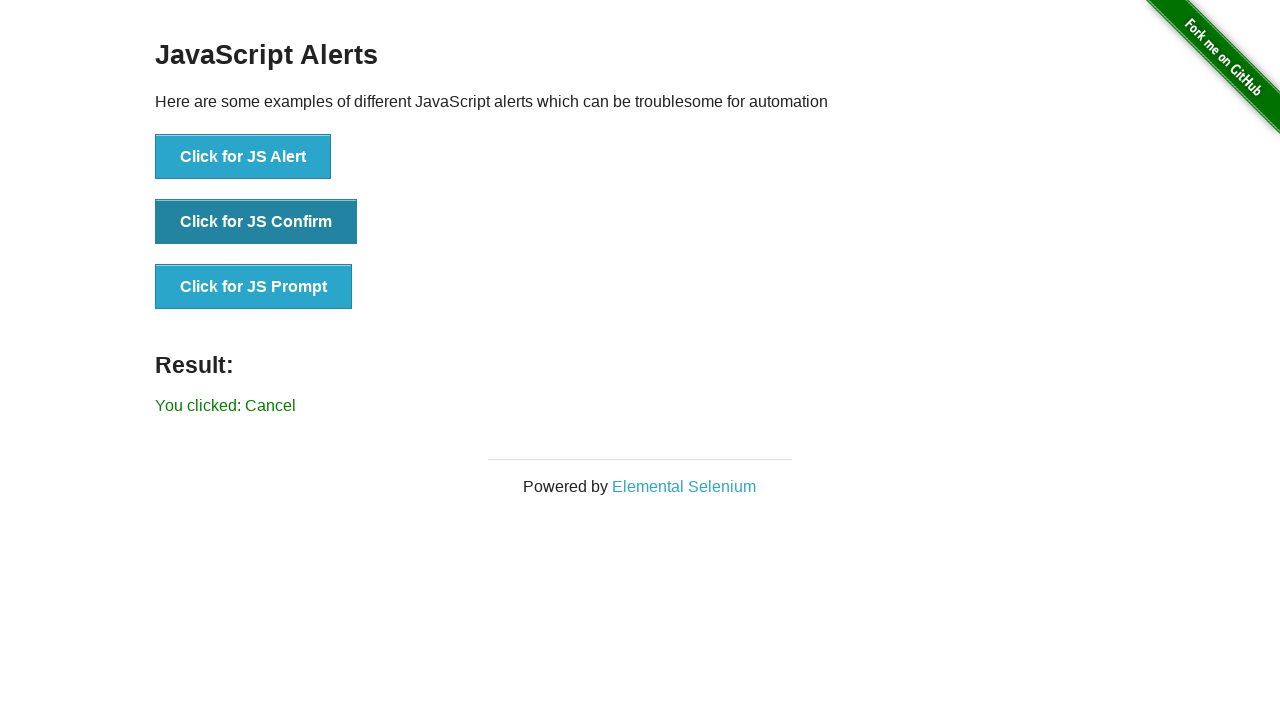

Clicked the JS Confirm button again to trigger confirm dialog at (256, 222) on button[onclick='jsConfirm()']
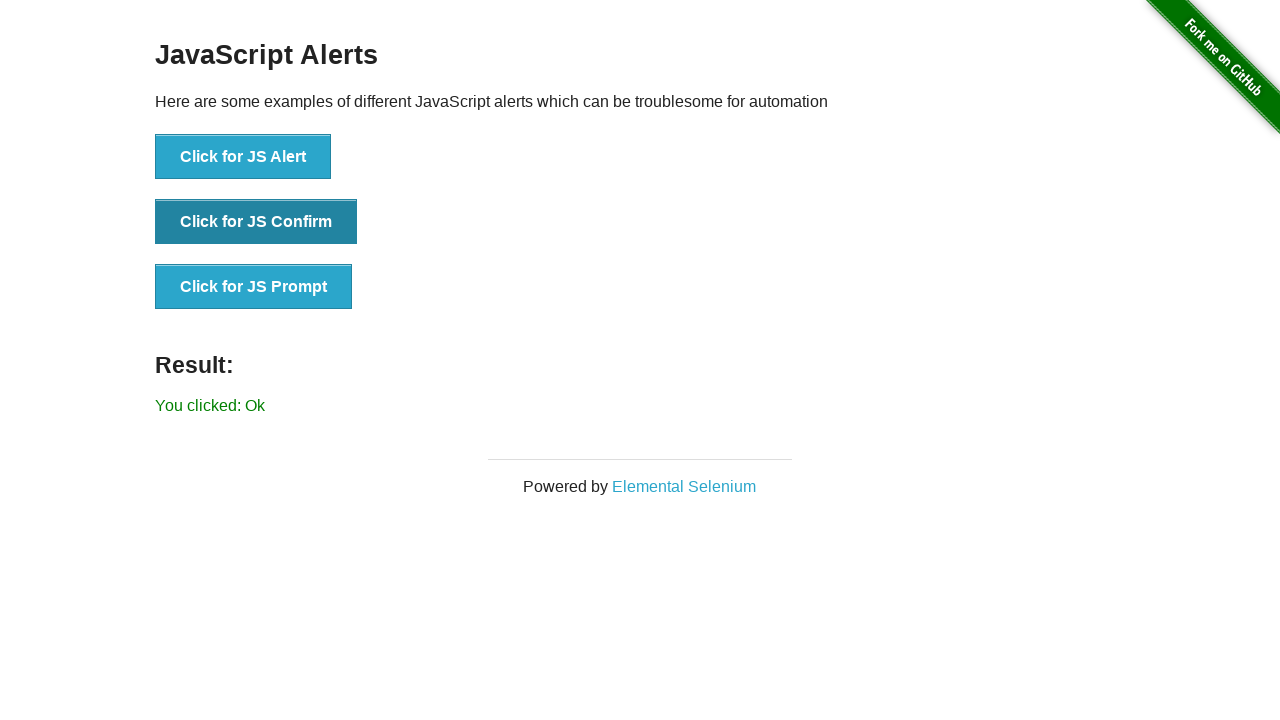

Confirm dialog was accepted and result message appeared
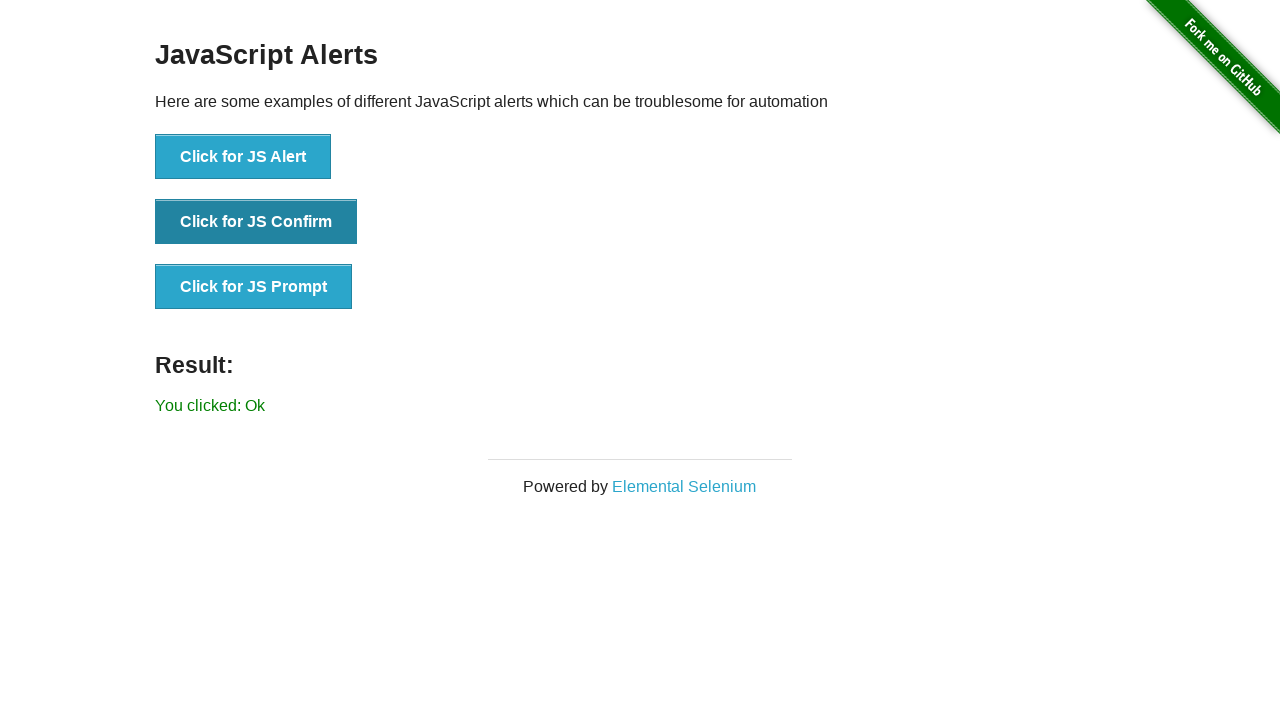

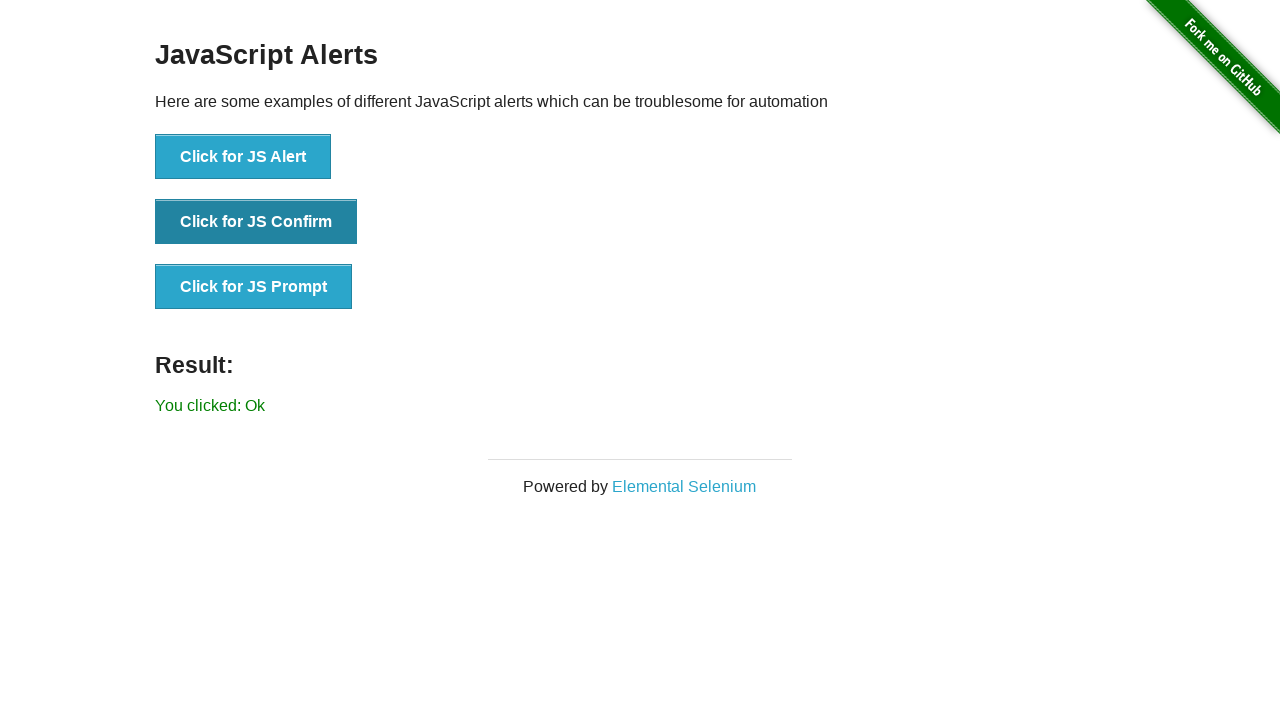